Tests mouse hover functionality by hovering over the blogs menu element

Starting URL: https://omayo.blogspot.com/

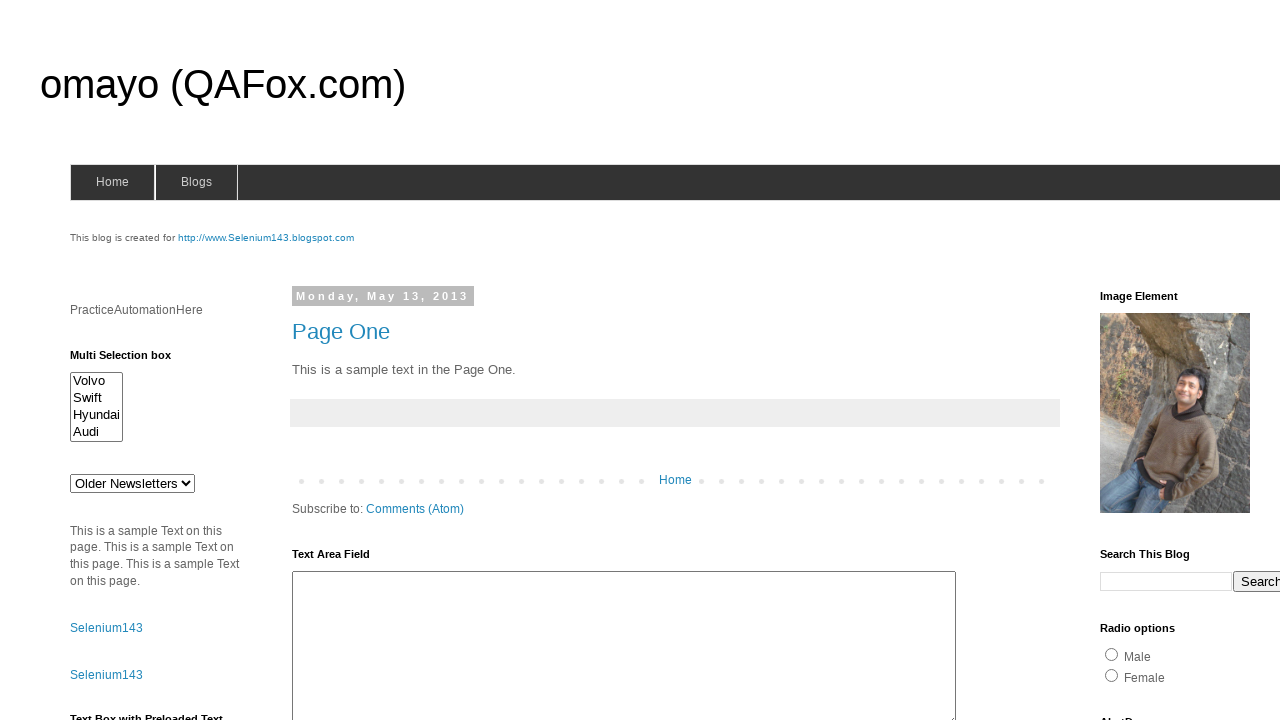

Navigated to https://omayo.blogspot.com/
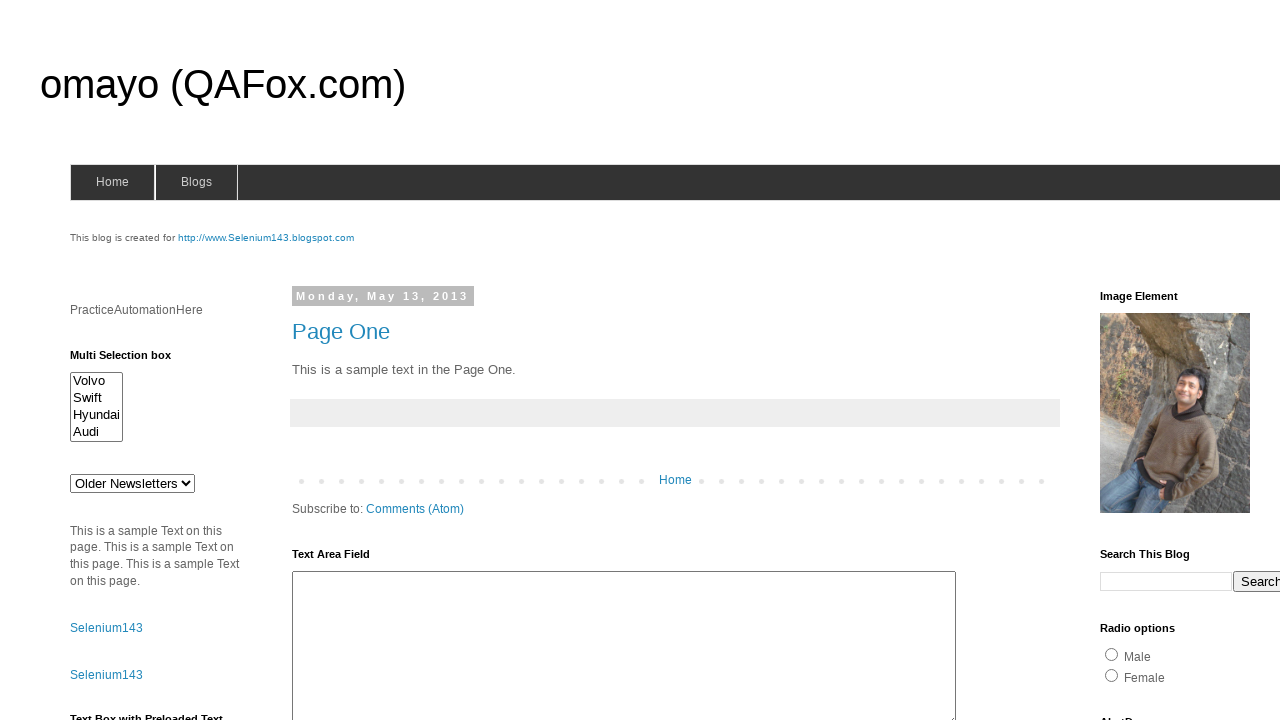

Hovered over blogs menu element at (196, 182) on #blogsmenu
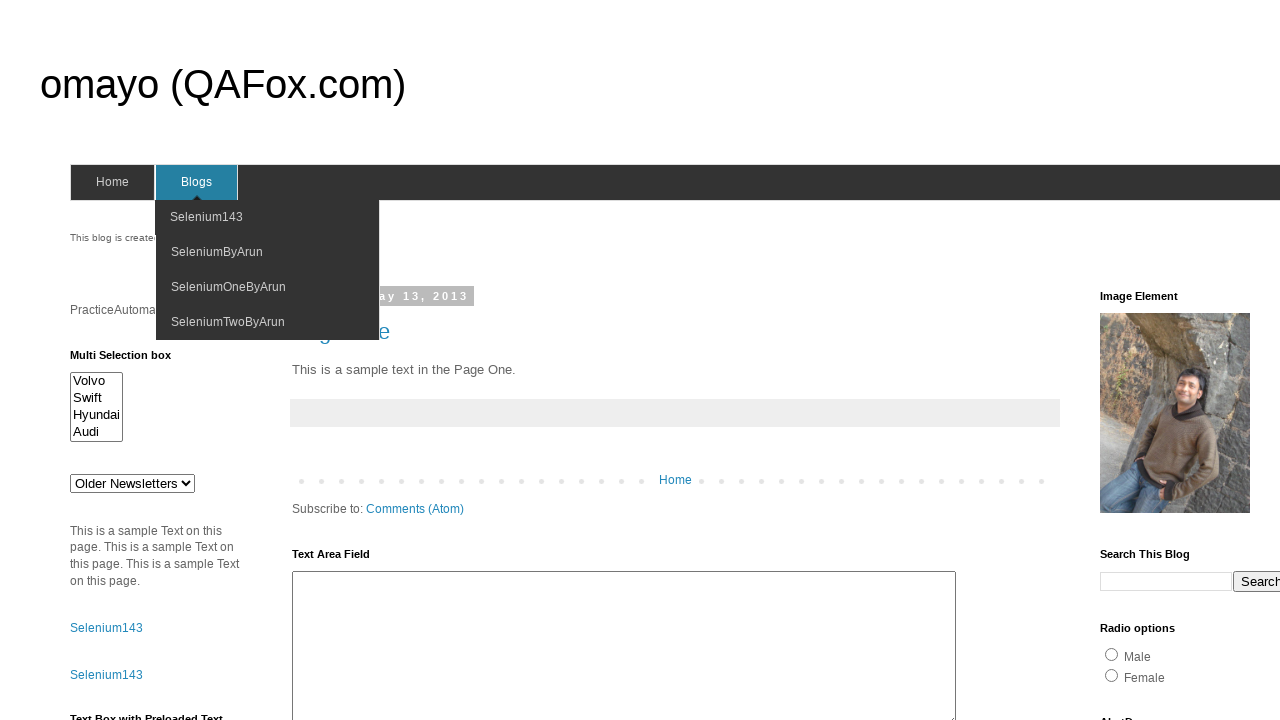

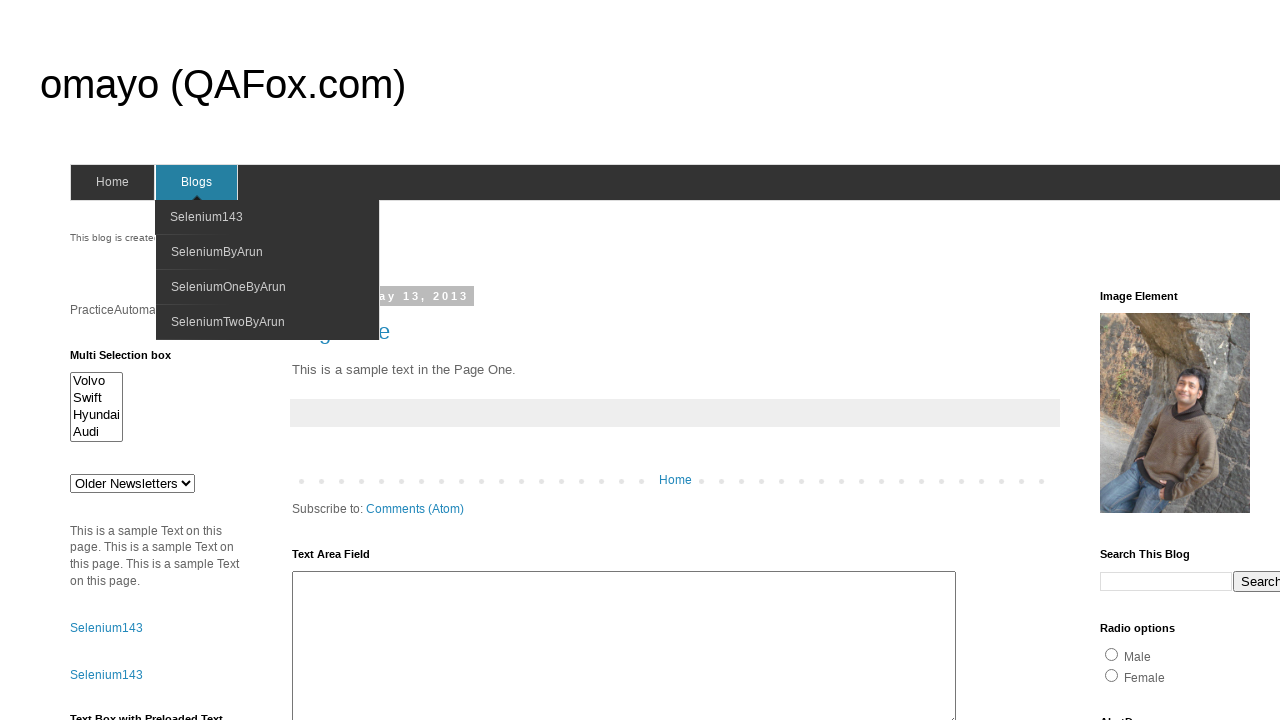